Tests alert handling functionality by triggering different types of alerts (simple alert and confirmation dialog) and accepting/dismissing them

Starting URL: https://rahulshettyacademy.com/AutomationPractice/

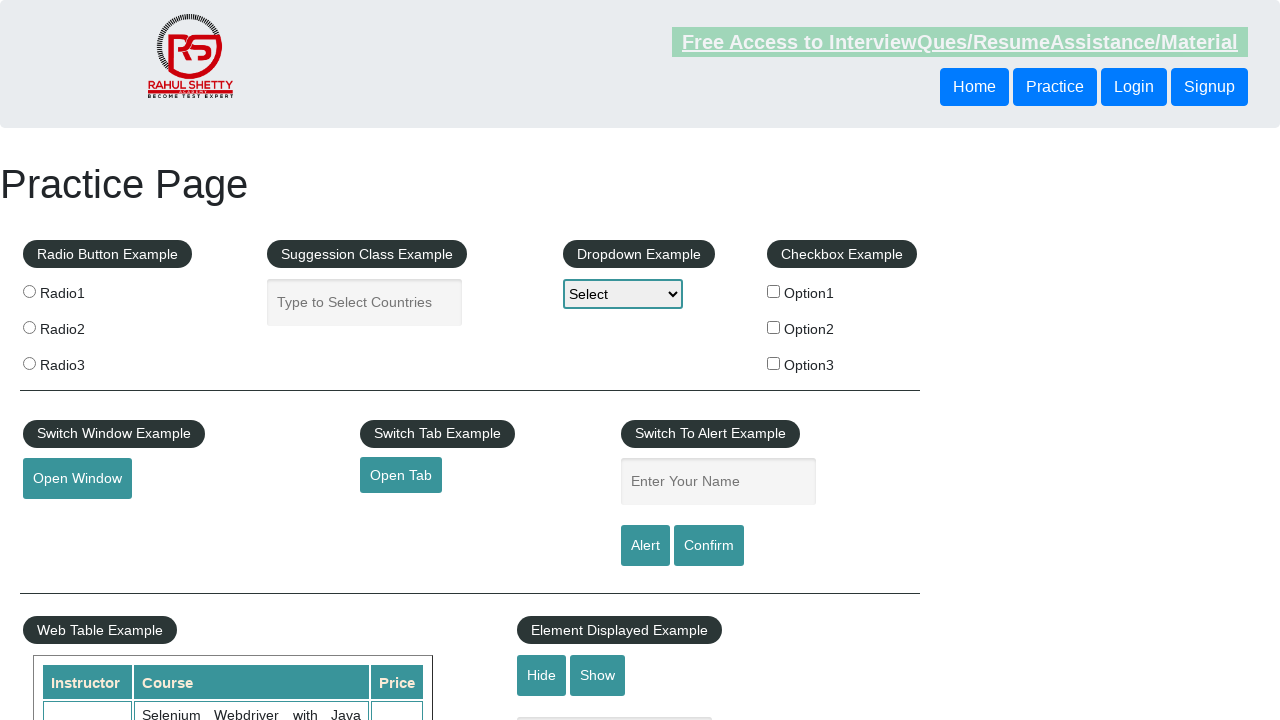

Filled name field with 'Kanya' for alert test on #name
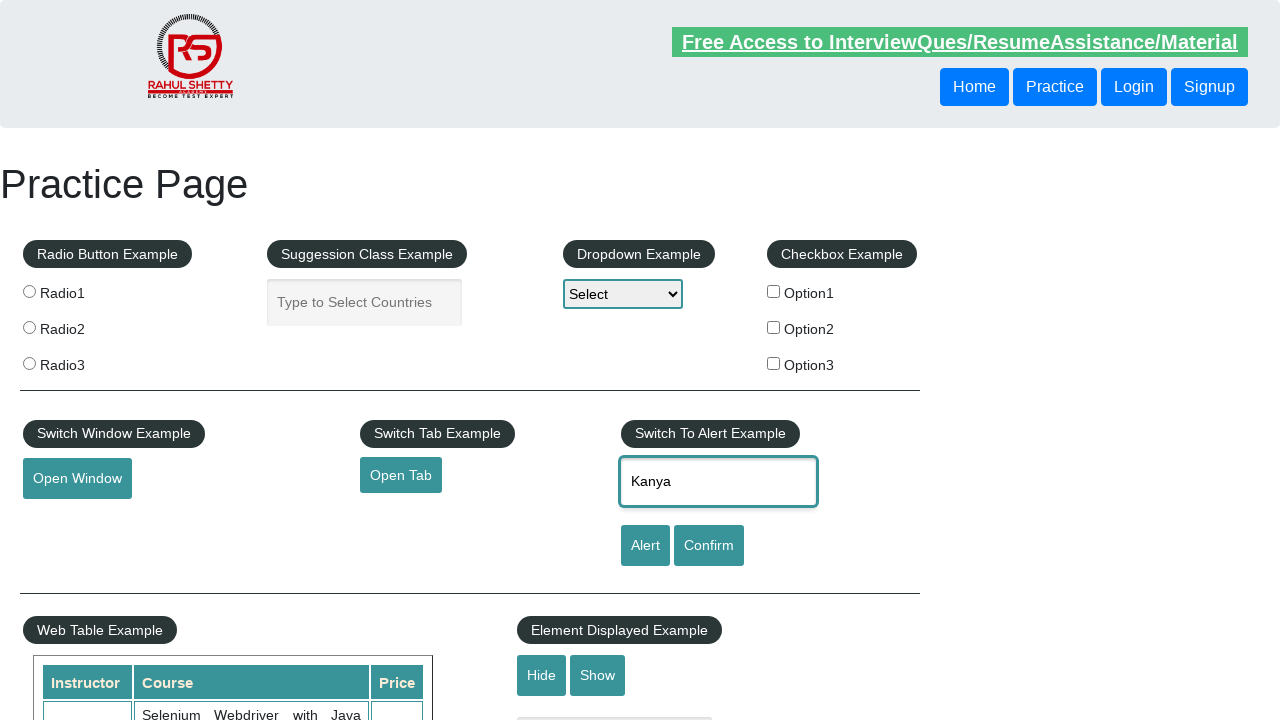

Clicked alert button to trigger simple alert at (645, 546) on #alertbtn
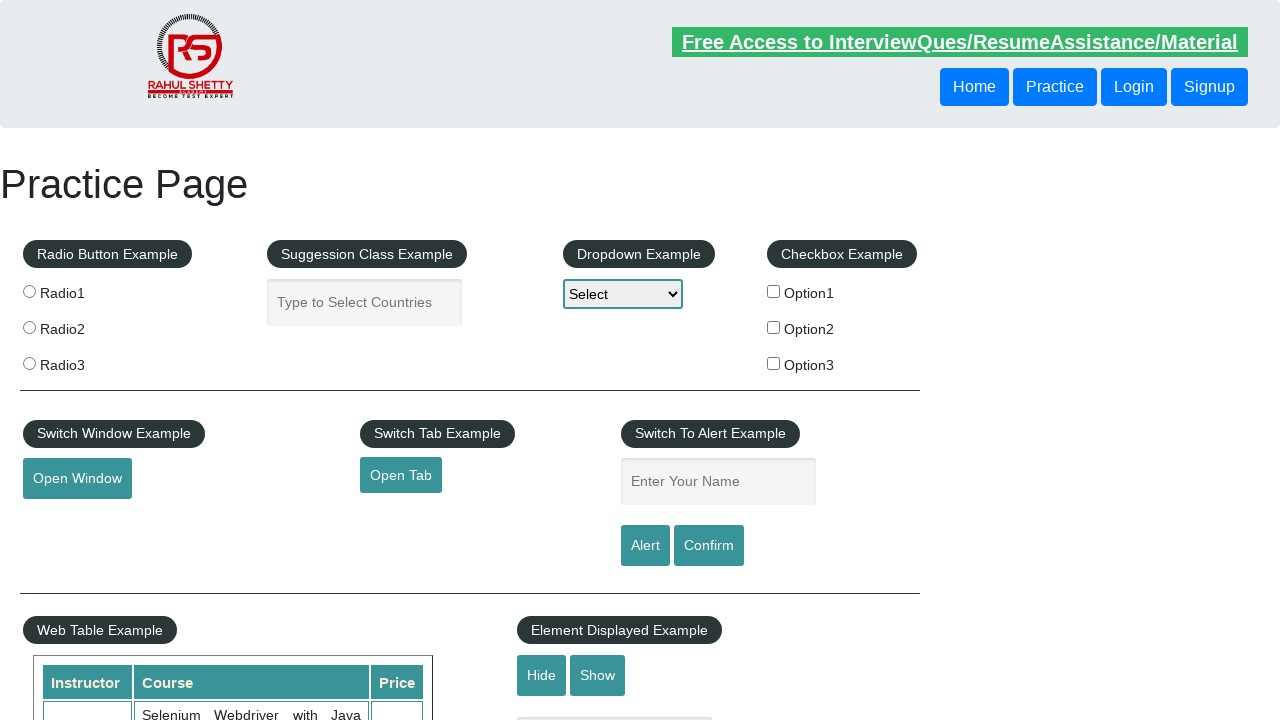

Set up dialog handler to accept the alert
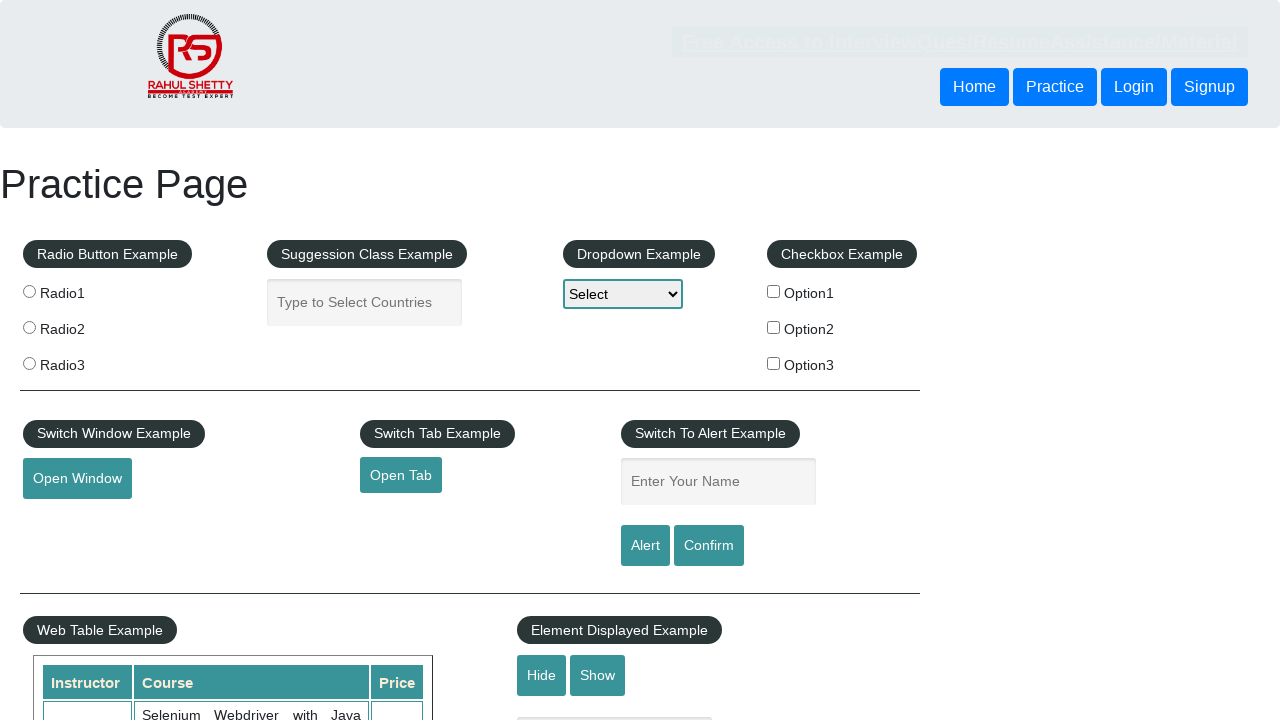

Filled name field with 'Kanya' again for confirmation dialog test on #name
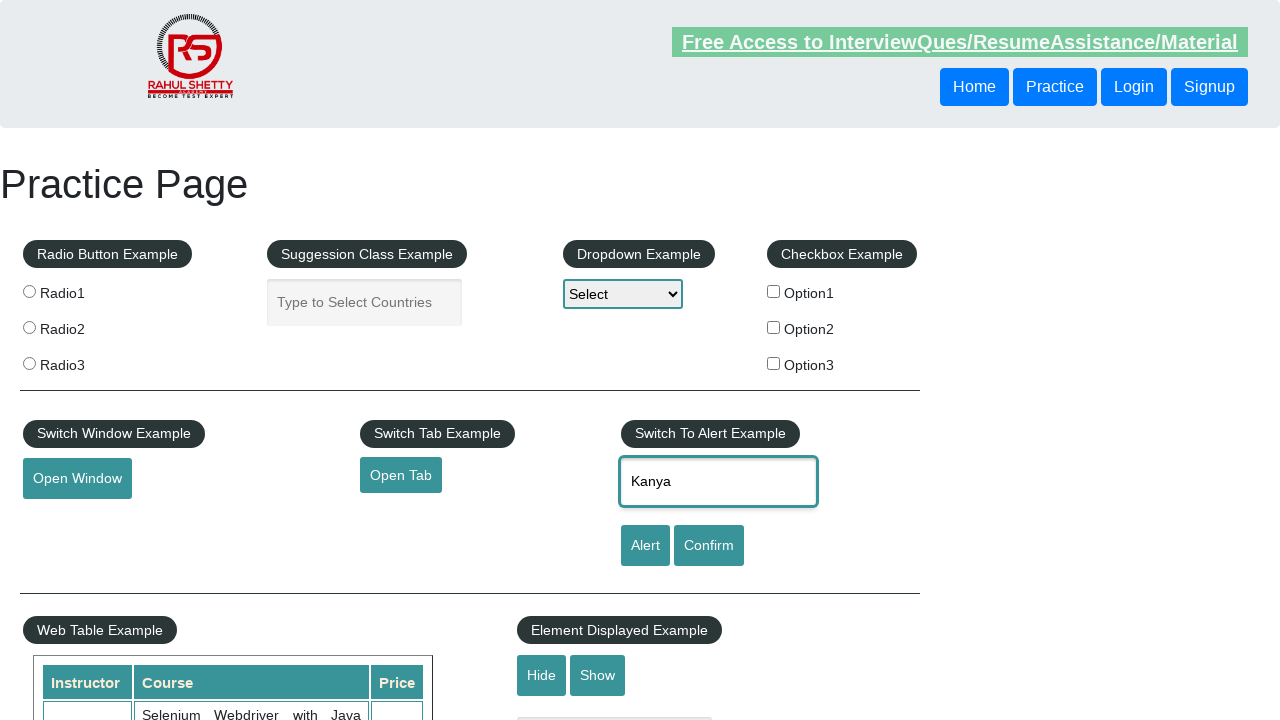

Clicked confirm button to trigger confirmation dialog at (709, 546) on #confirmbtn
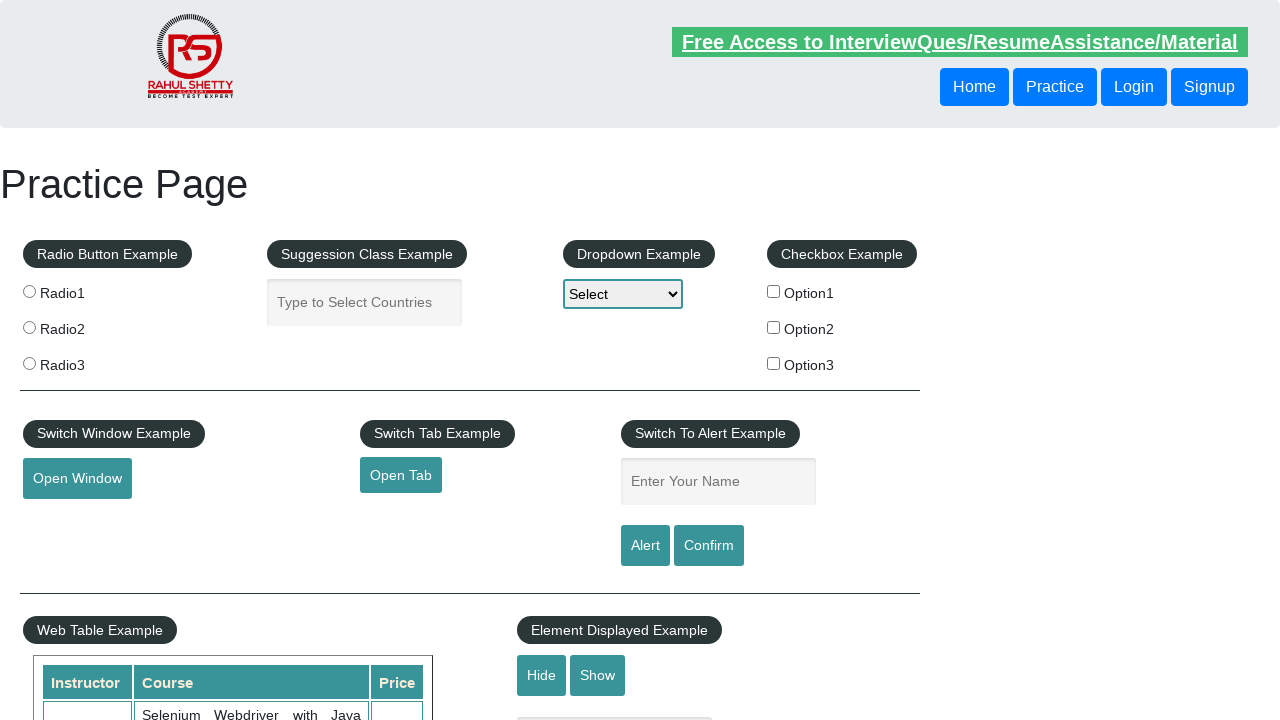

Set up dialog handler to dismiss the confirmation dialog
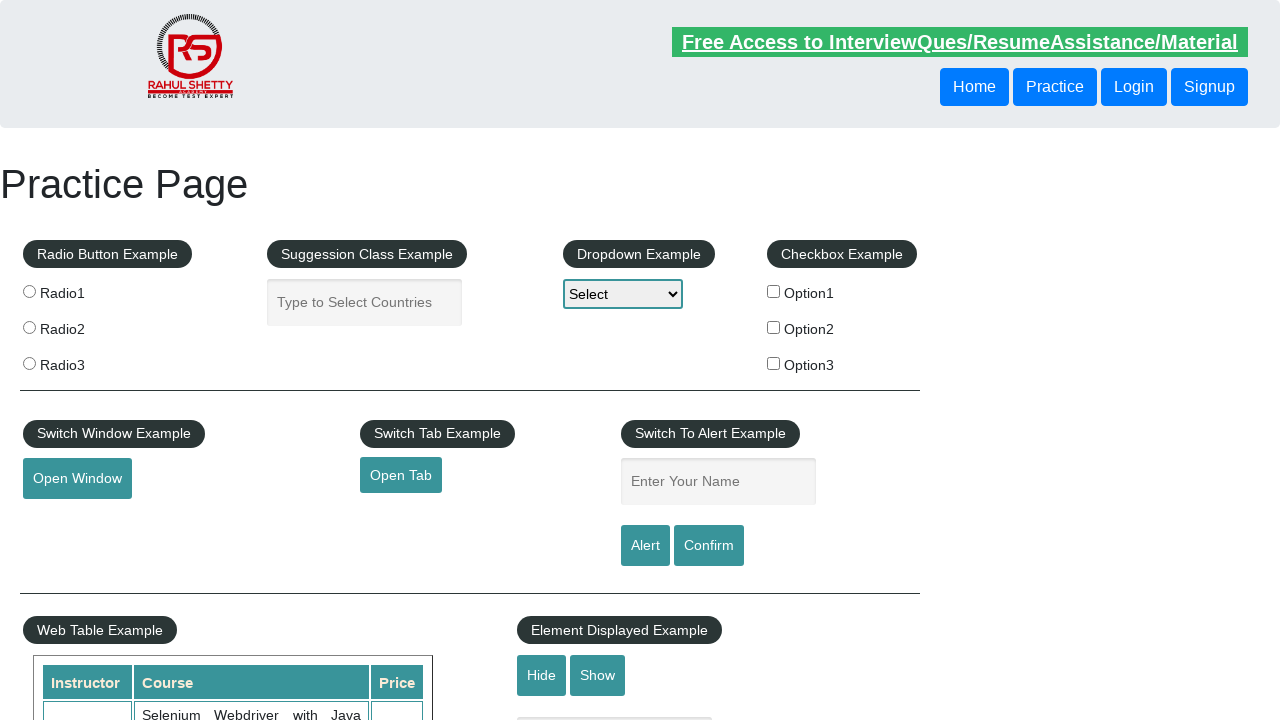

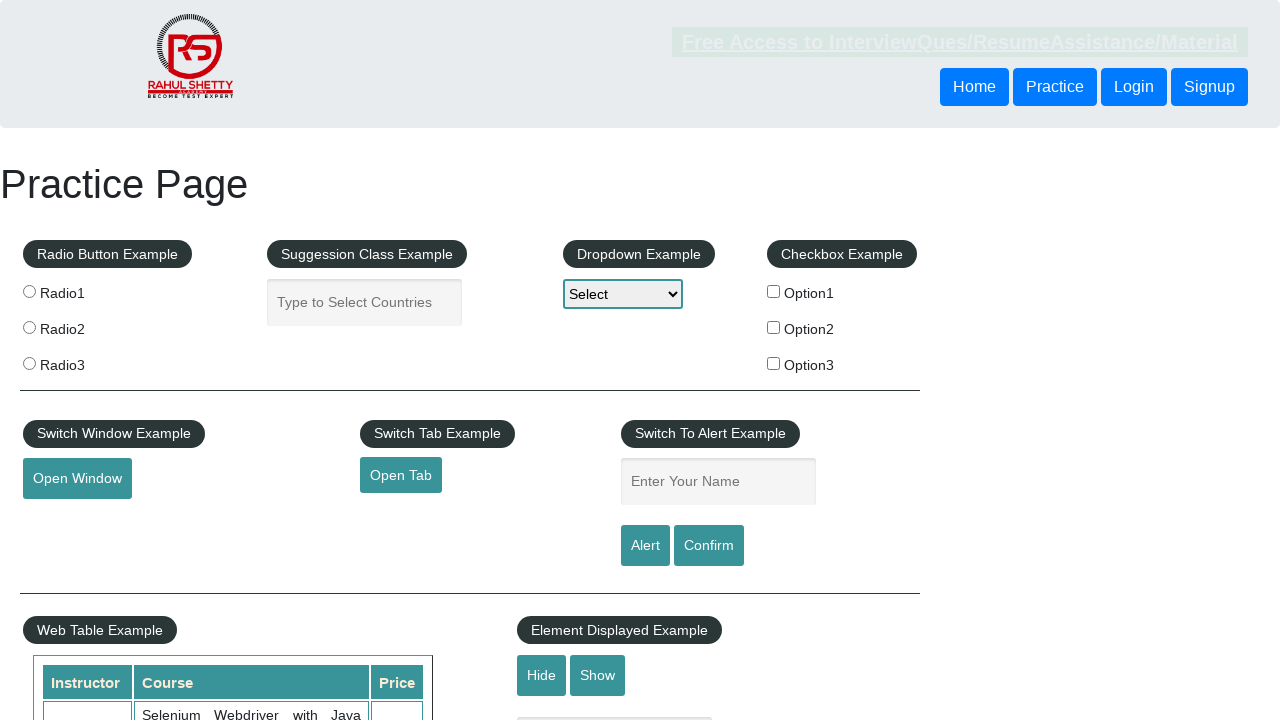